Navigates to GitHub homepage and verifies the page loads by checking the title

Starting URL: https://github.com

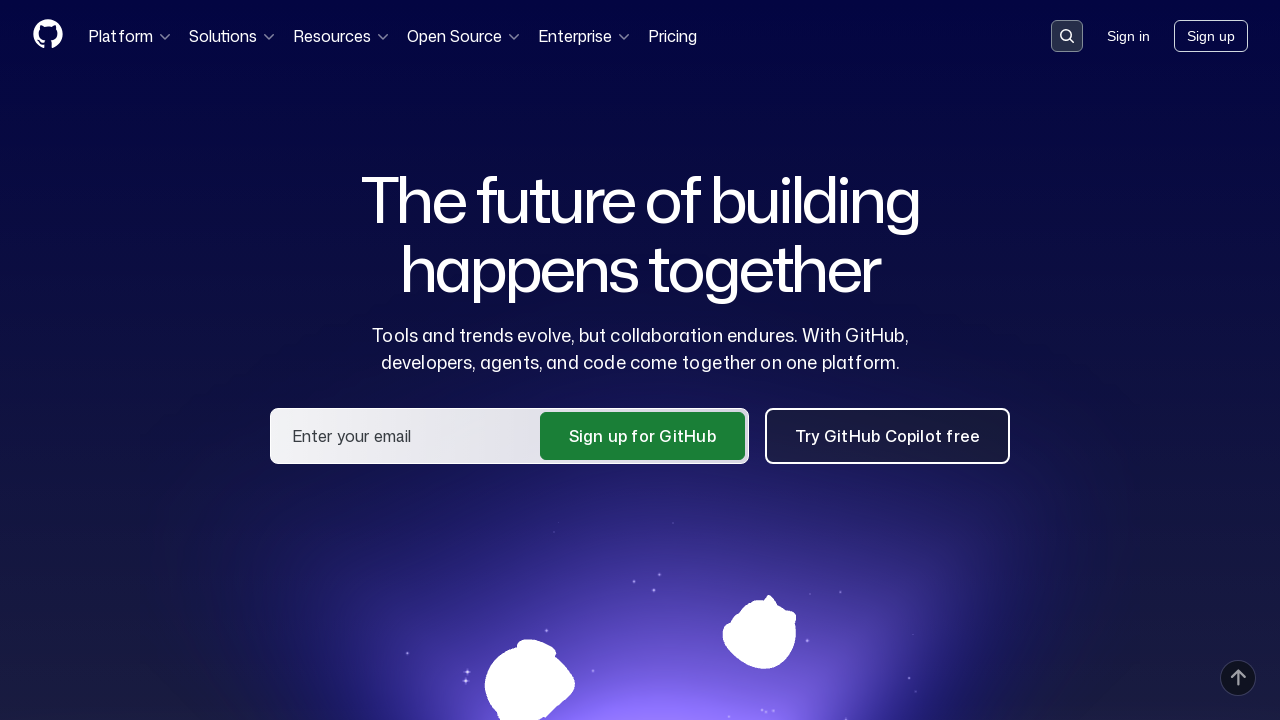

Navigated to GitHub homepage
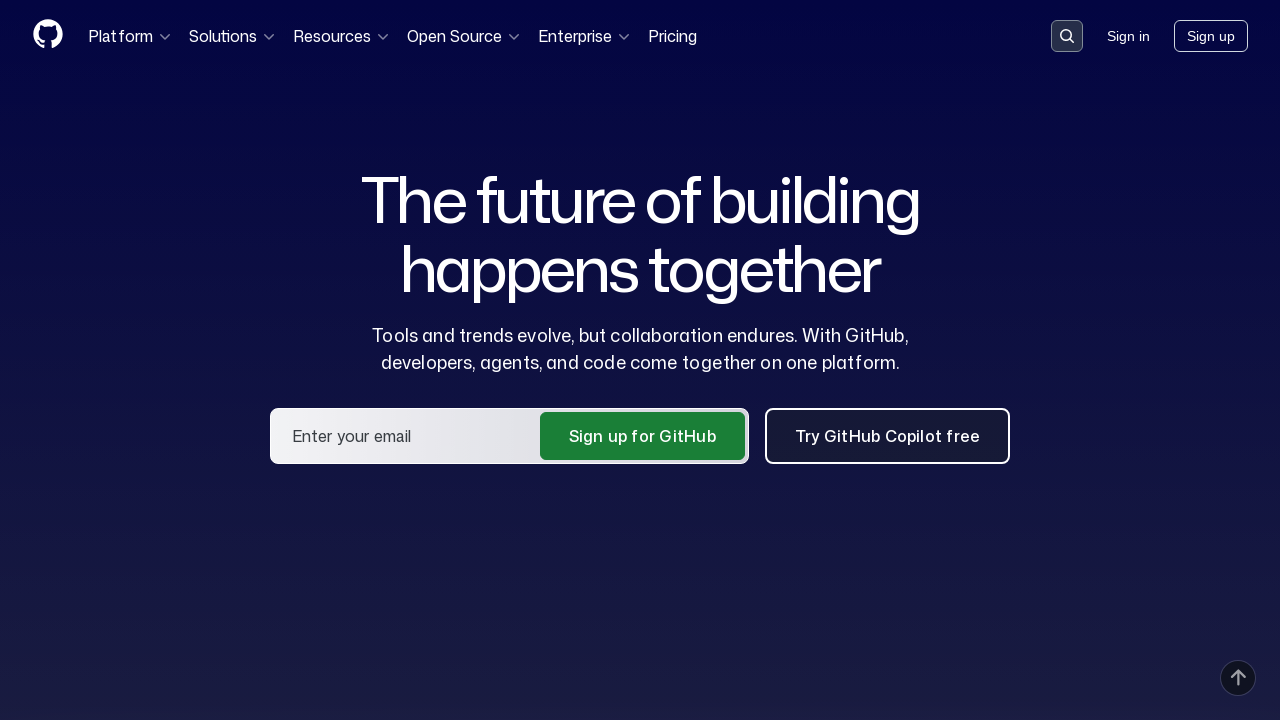

Page reached domcontentloaded state
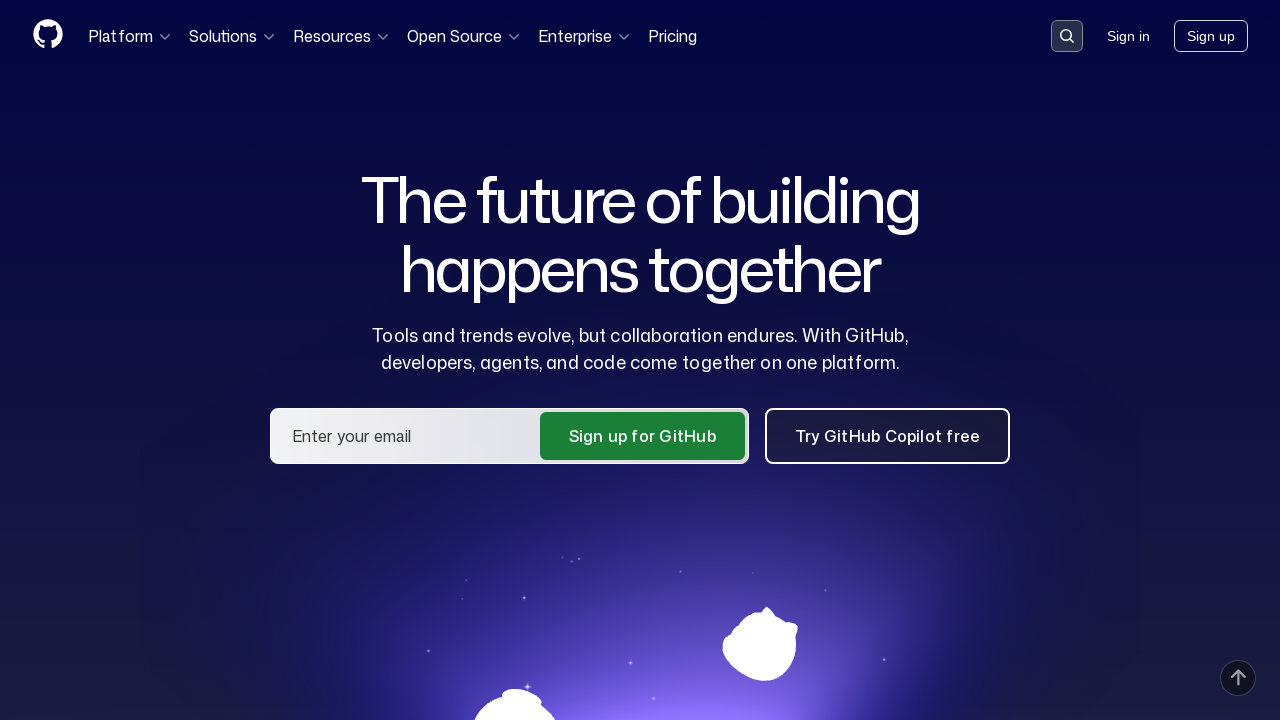

Retrieved page title: GitHub · Change is constant. GitHub keeps you ahead. · GitHub
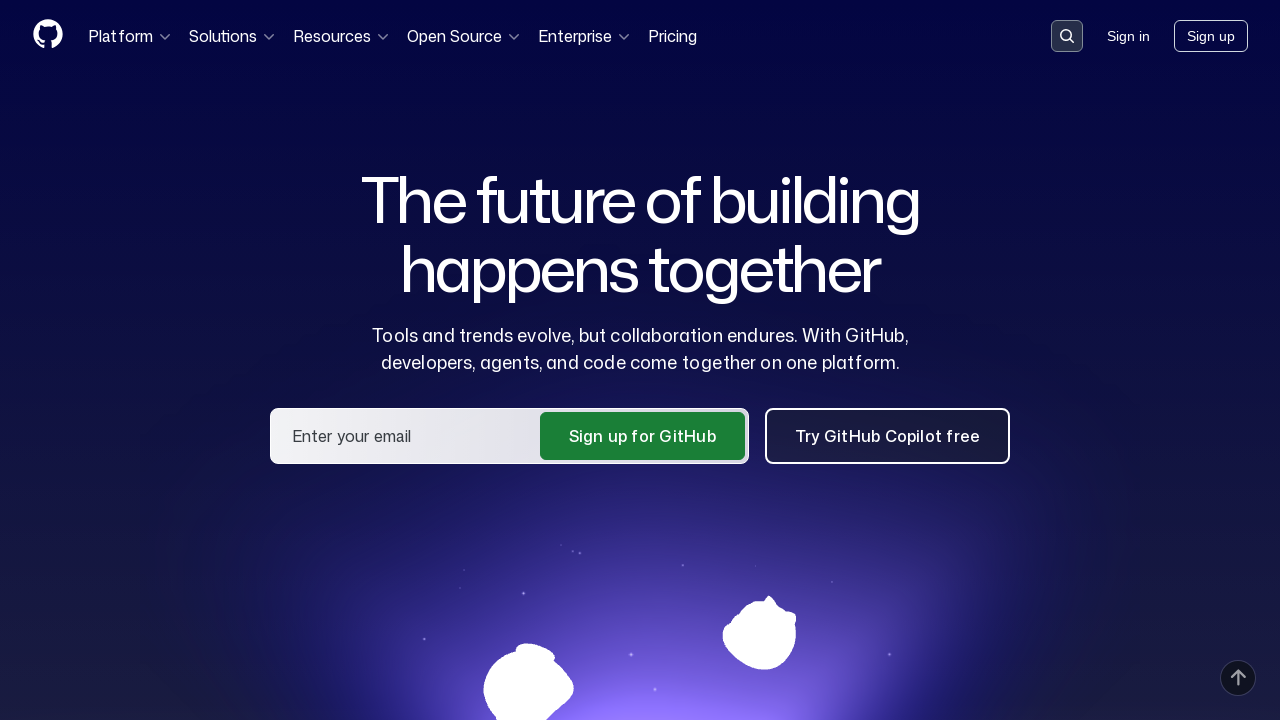

Verified page title contains 'GitHub'
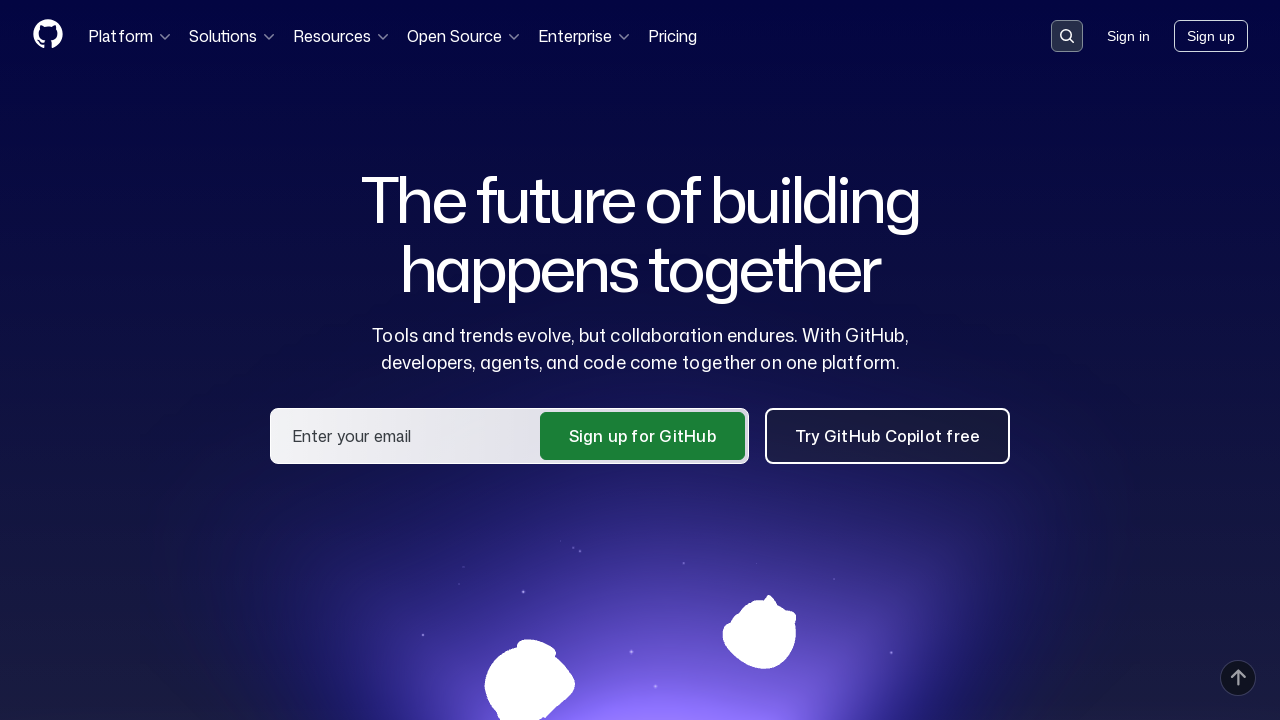

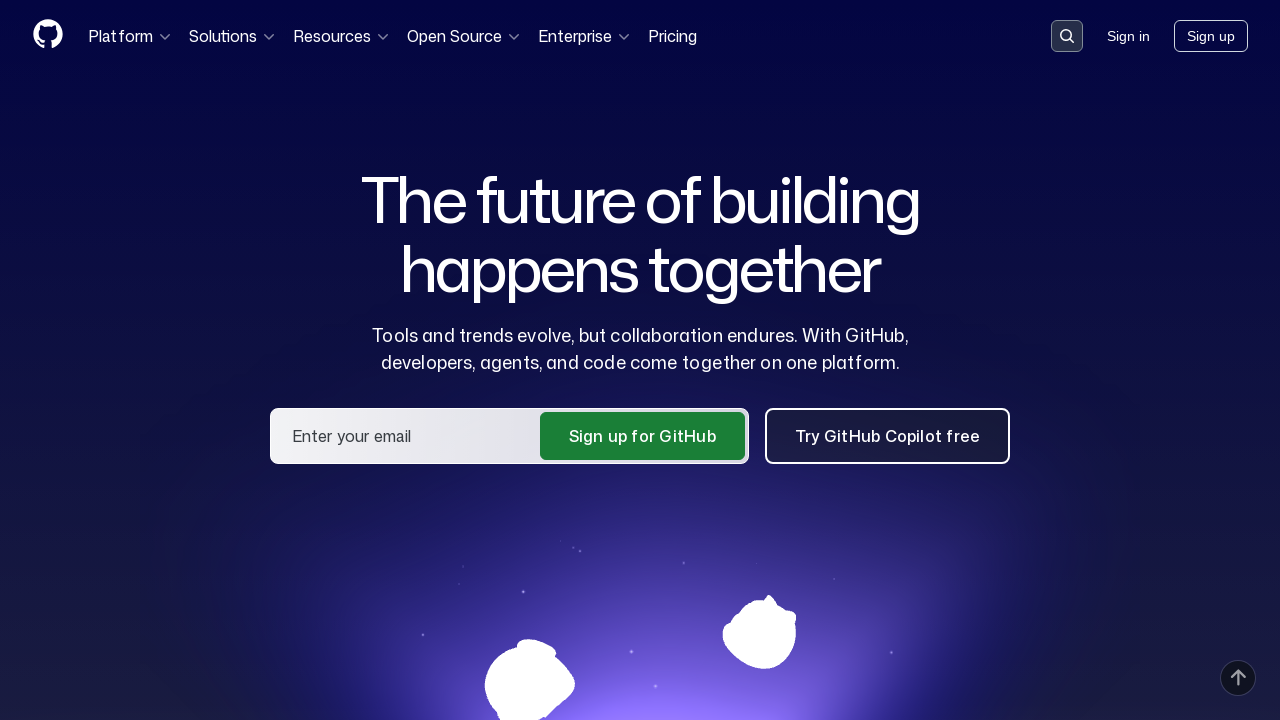